Tests clicking the "Get started" link and verifies navigation to the Installation page

Starting URL: https://playwright.dev/

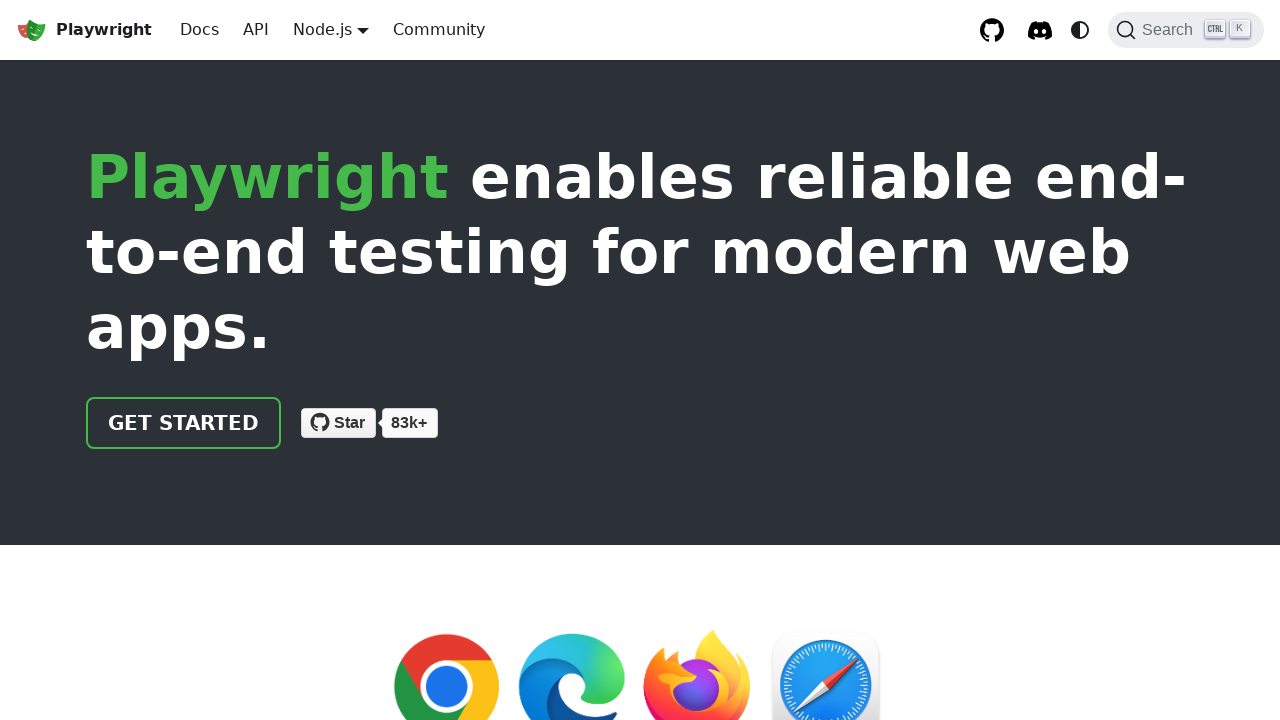

Clicked the 'Get started' link at (184, 423) on internal:role=link[name="Get started"i]
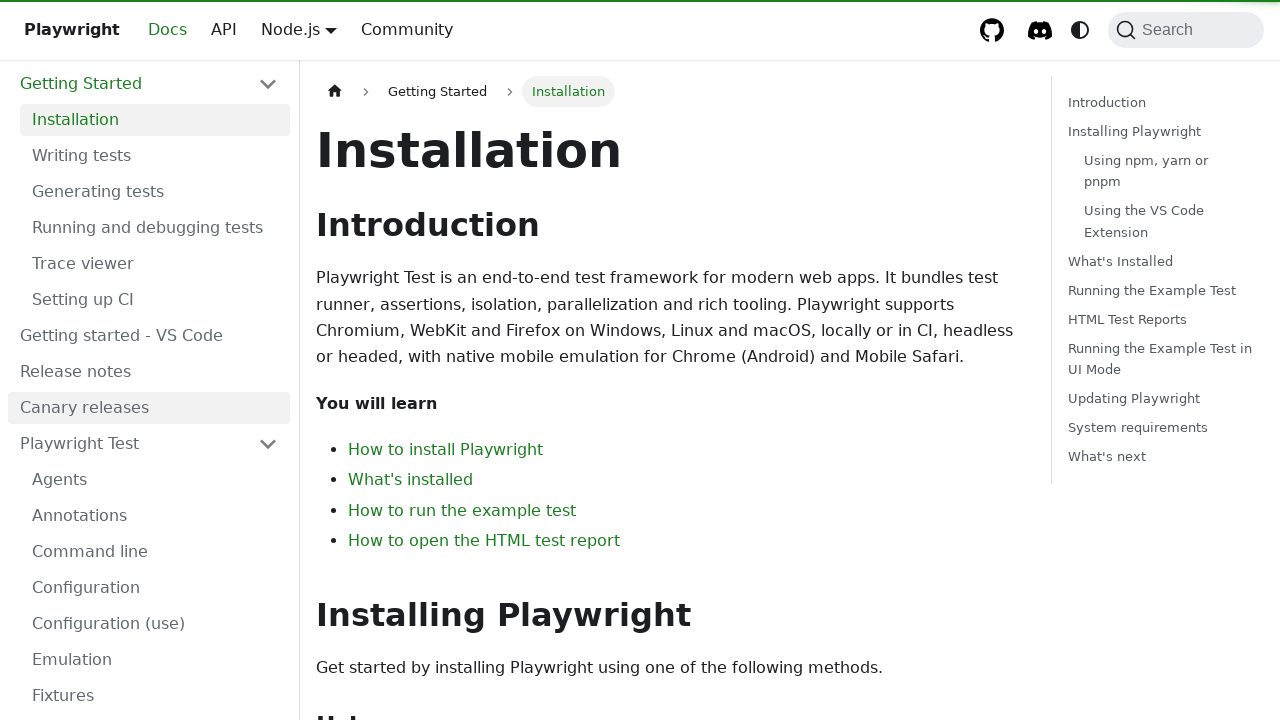

Verified that the Installation heading is visible on the page
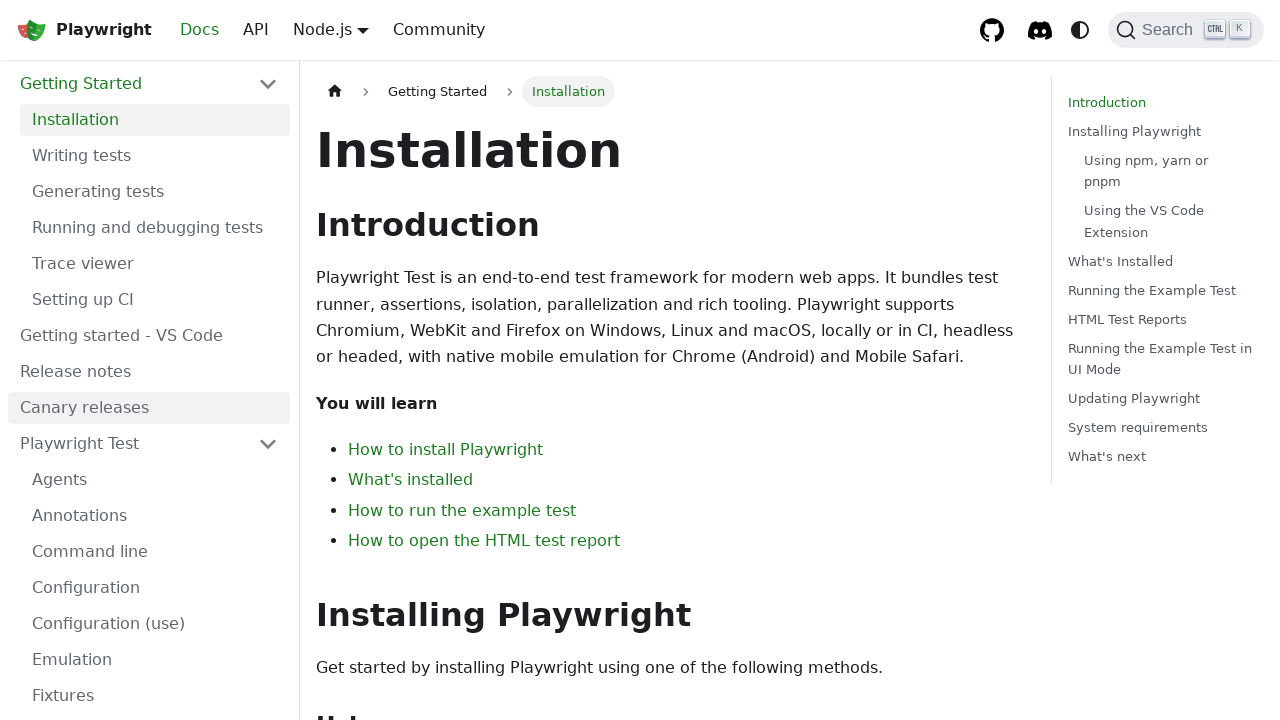

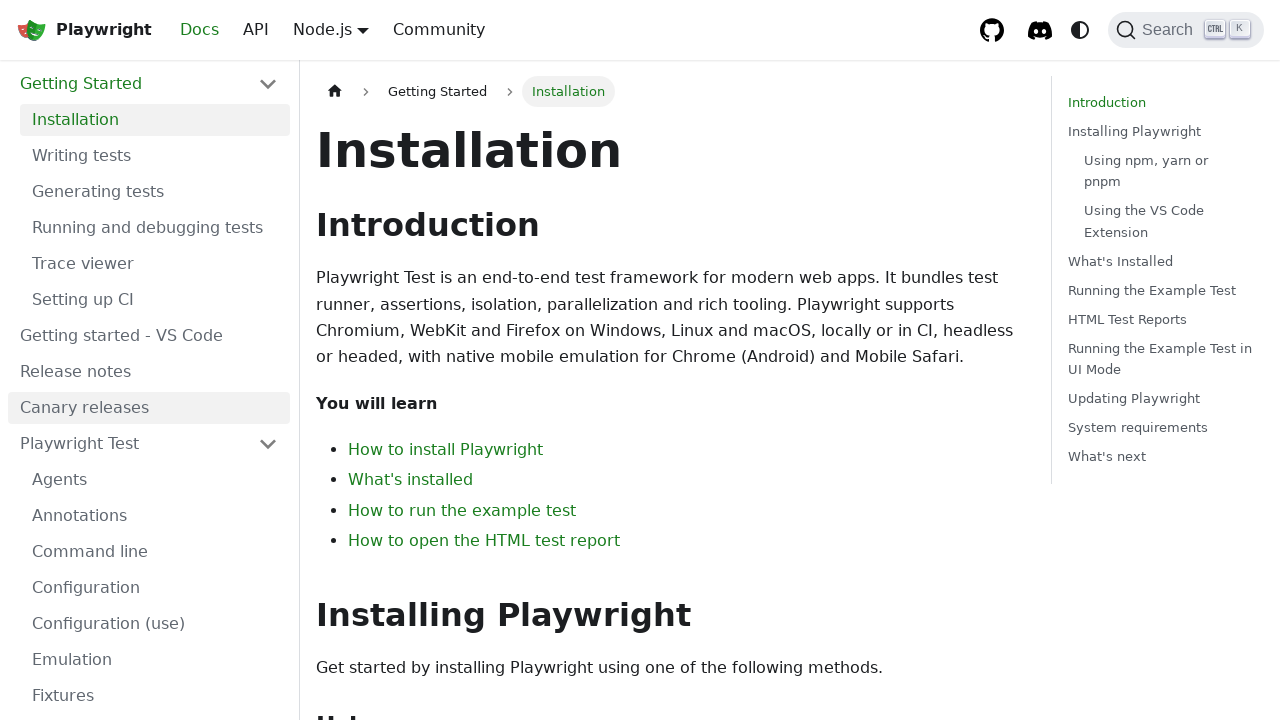